Tests a simple form submission by filling out all form fields (first name, last name, email, contact, message) and handling the alert that appears after submission

Starting URL: https://v1.training-support.net/selenium/simple-form

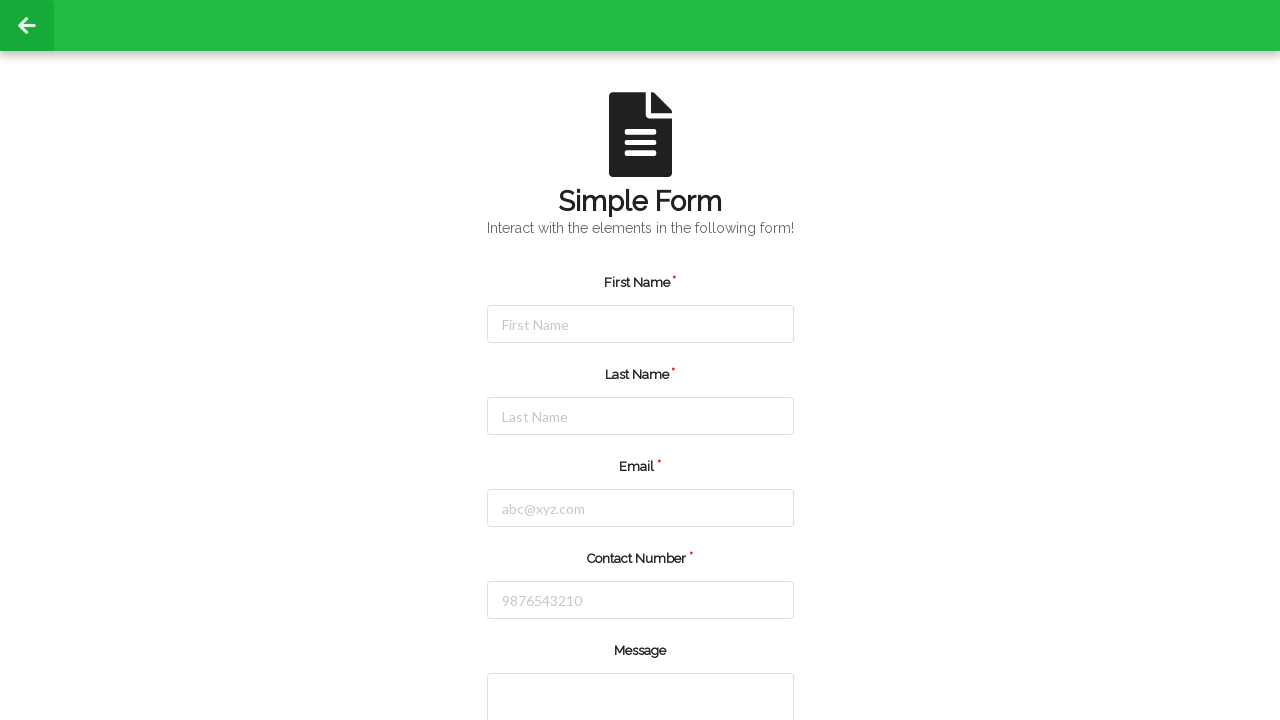

Verified that first name field is enabled
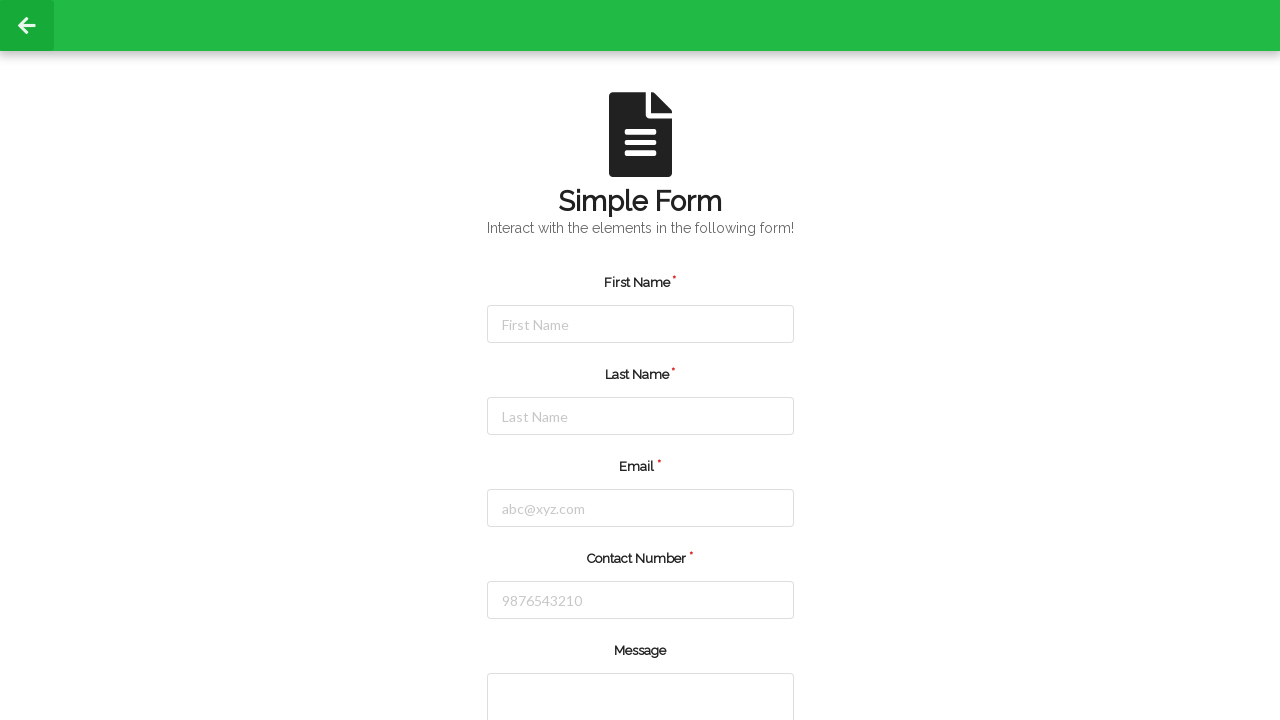

Filled first name field with 'shubhashree' on #firstName
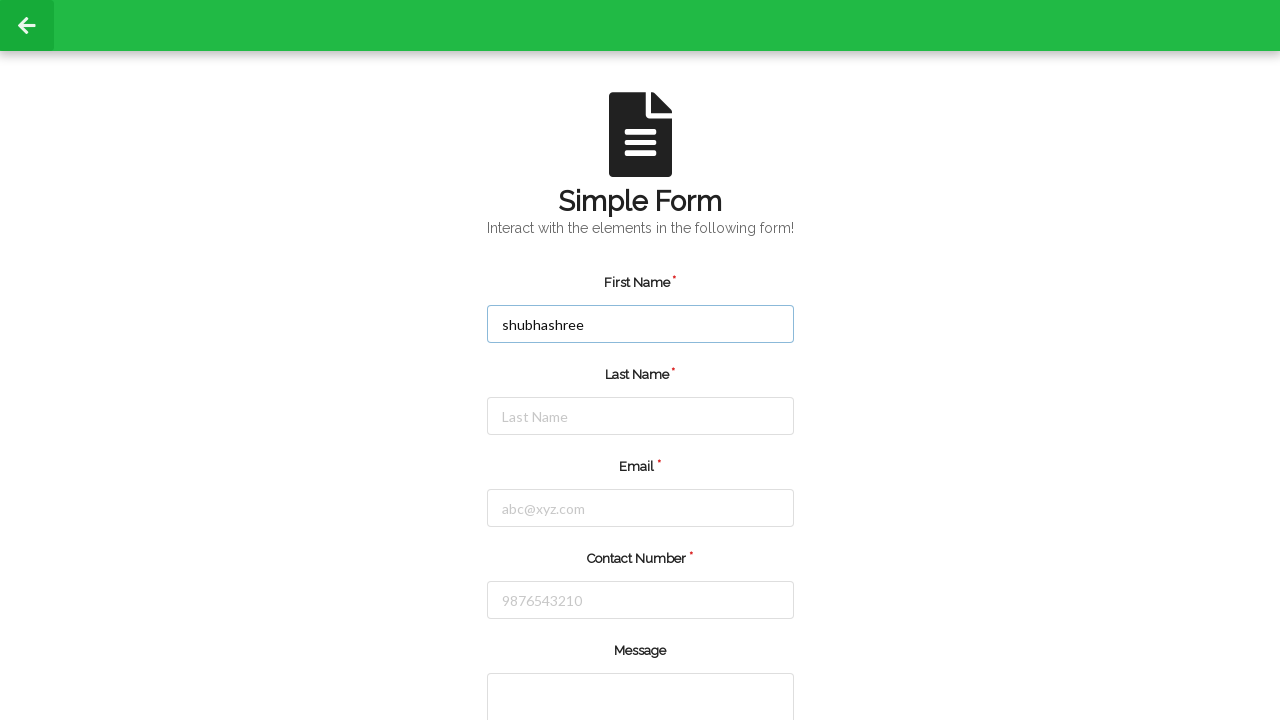

Filled last name field with 'swain' on #lastName
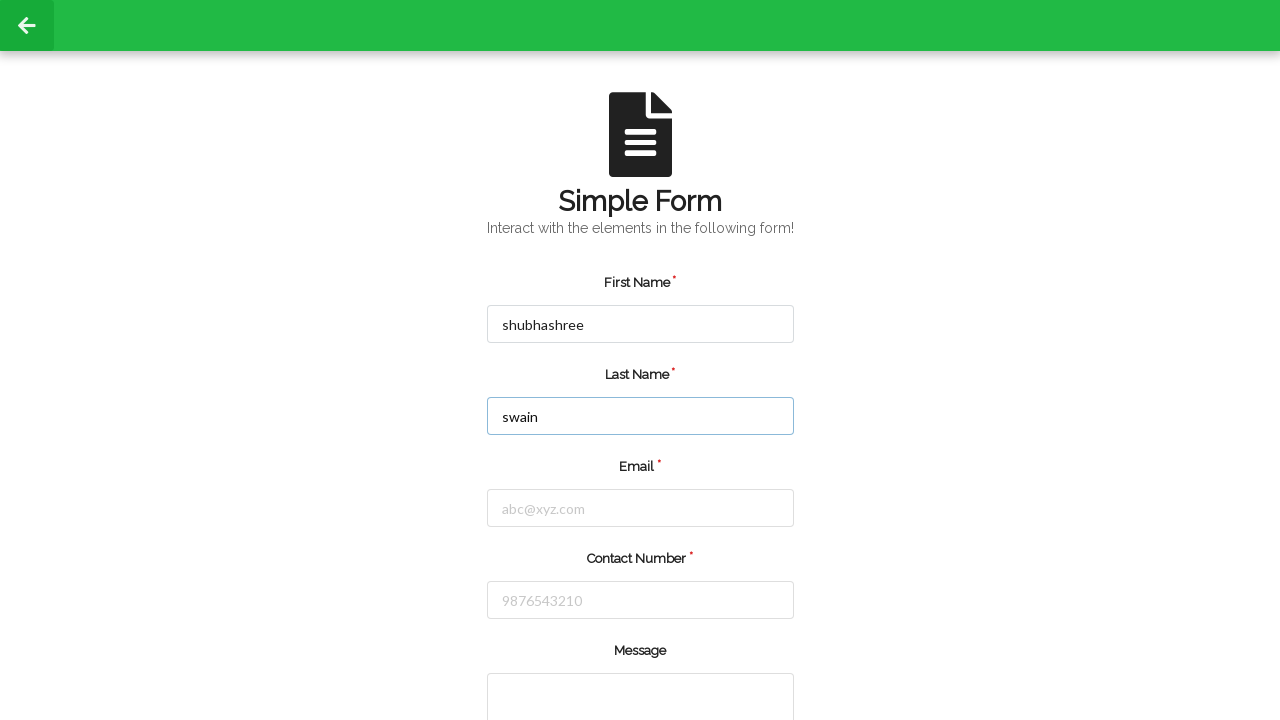

Filled email field with 'shubhu@123' on #email
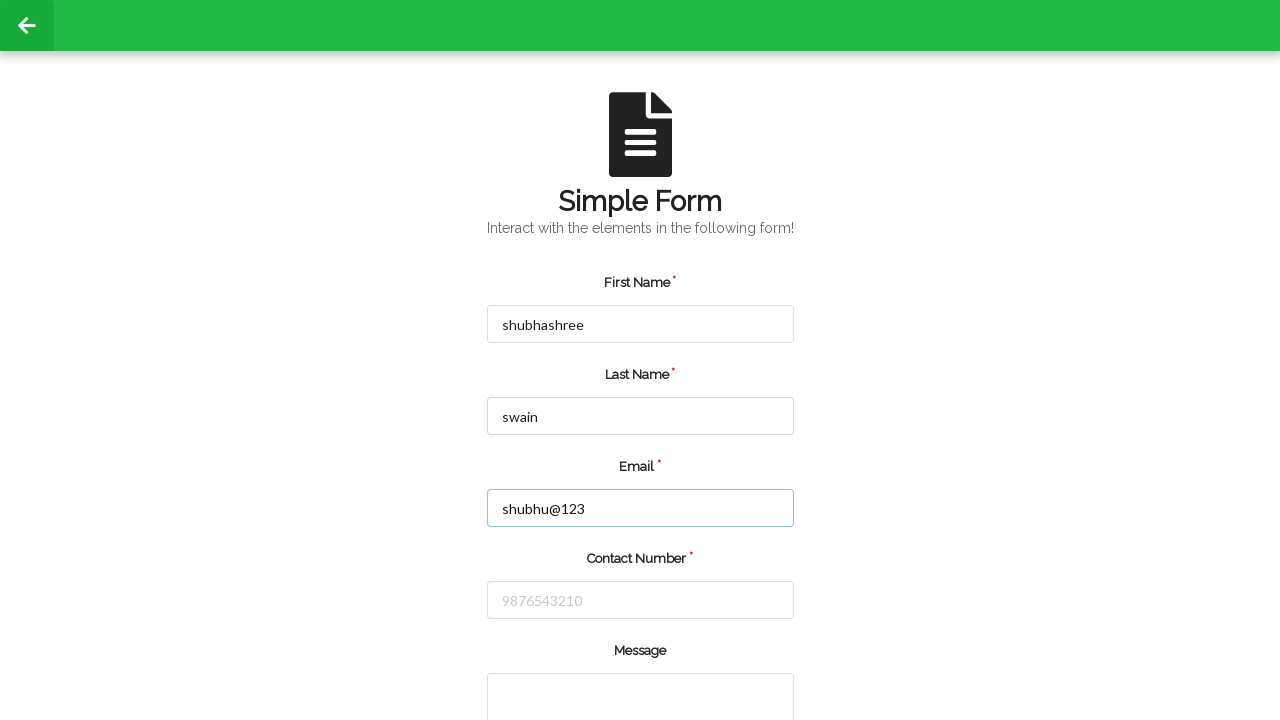

Filled contact number field with '7609082942' on #number
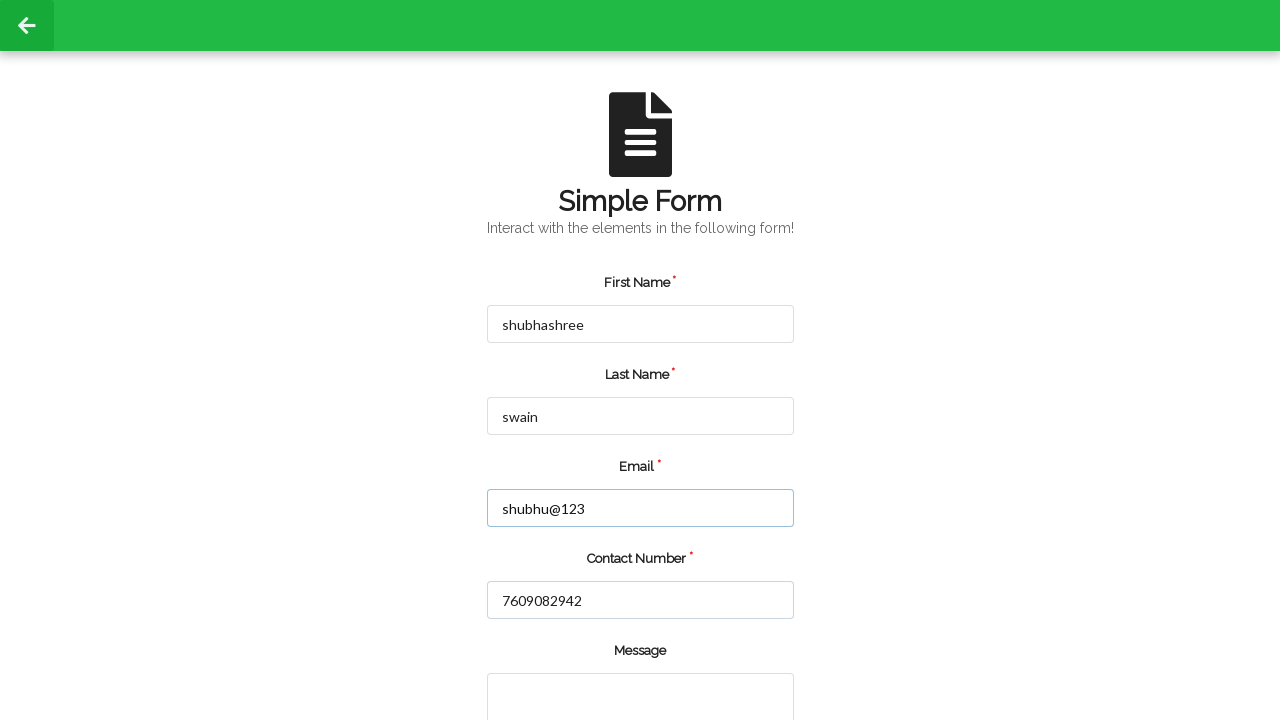

Filled message textarea with 'i am shubhashree swain' on textarea
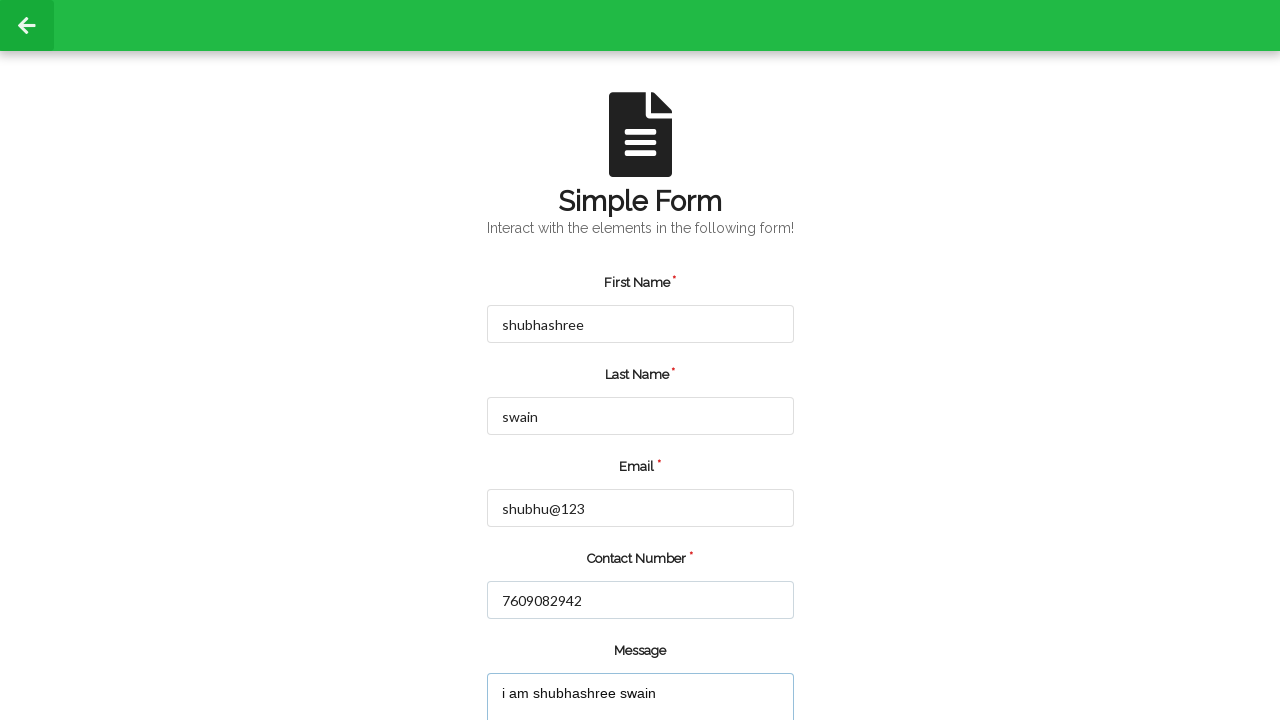

Clicked submit button to submit the form at (558, 660) on input[value='submit']
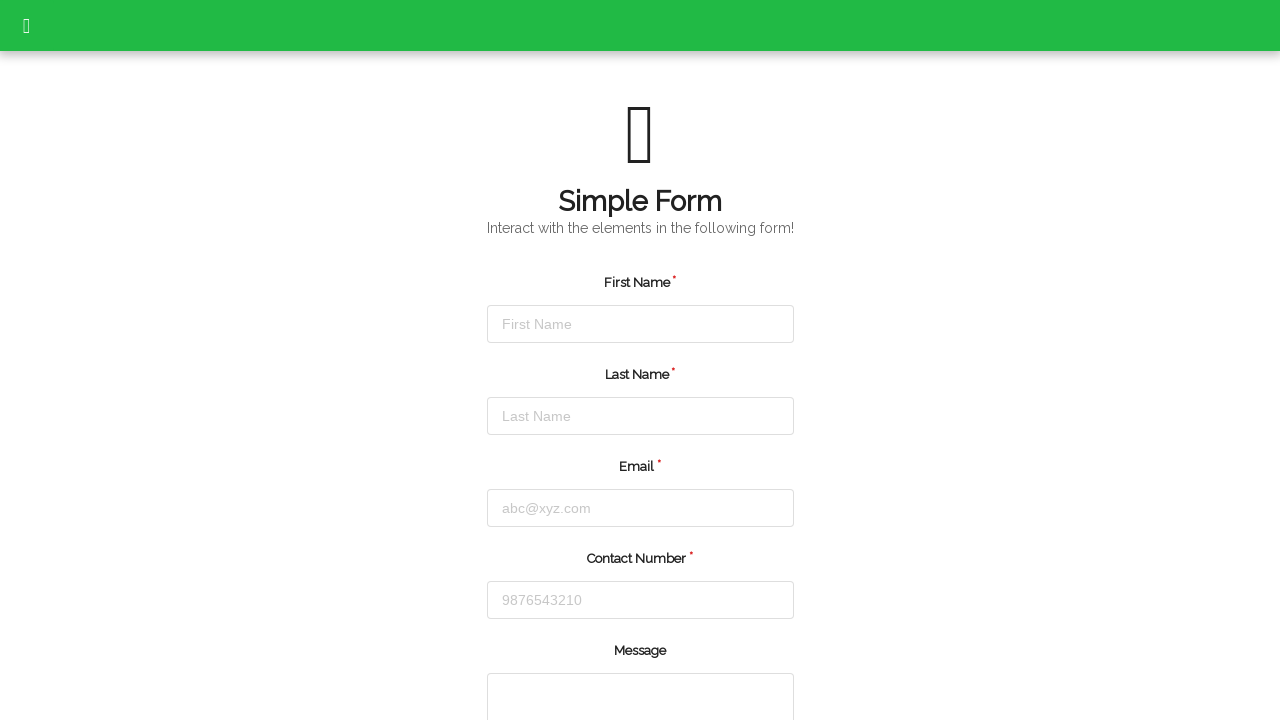

Set up alert dialog handler to accept alerts
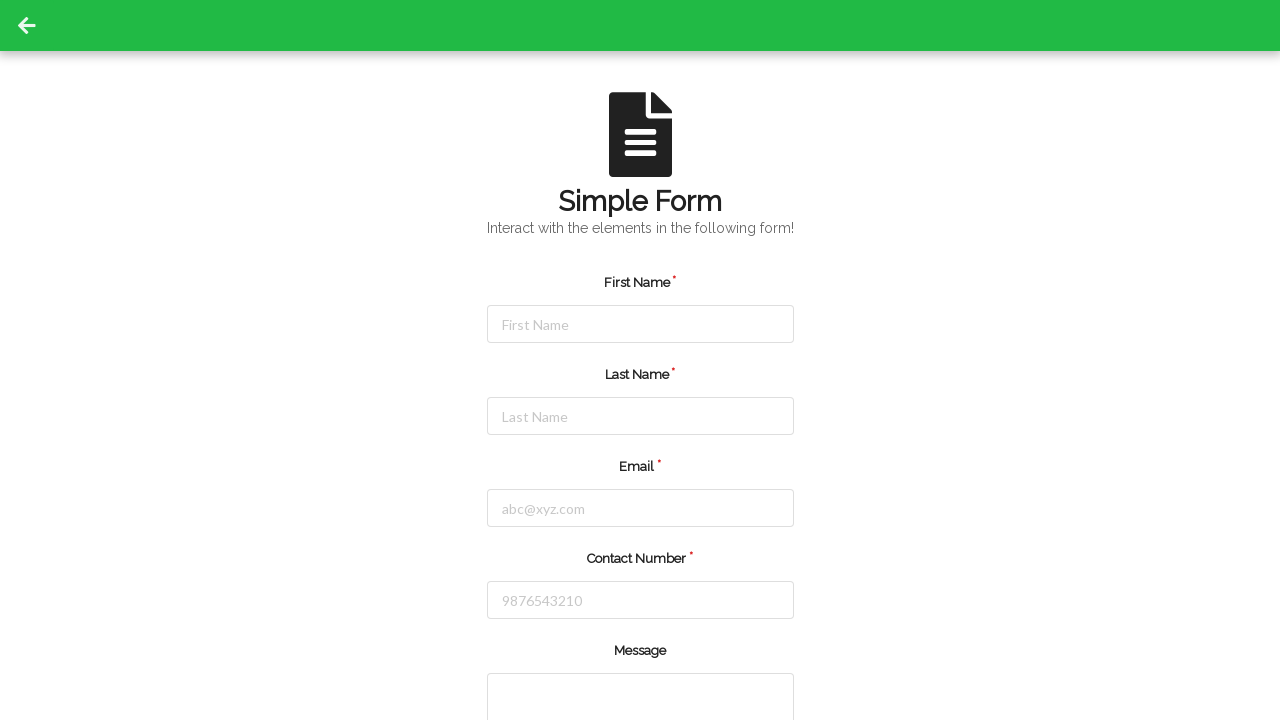

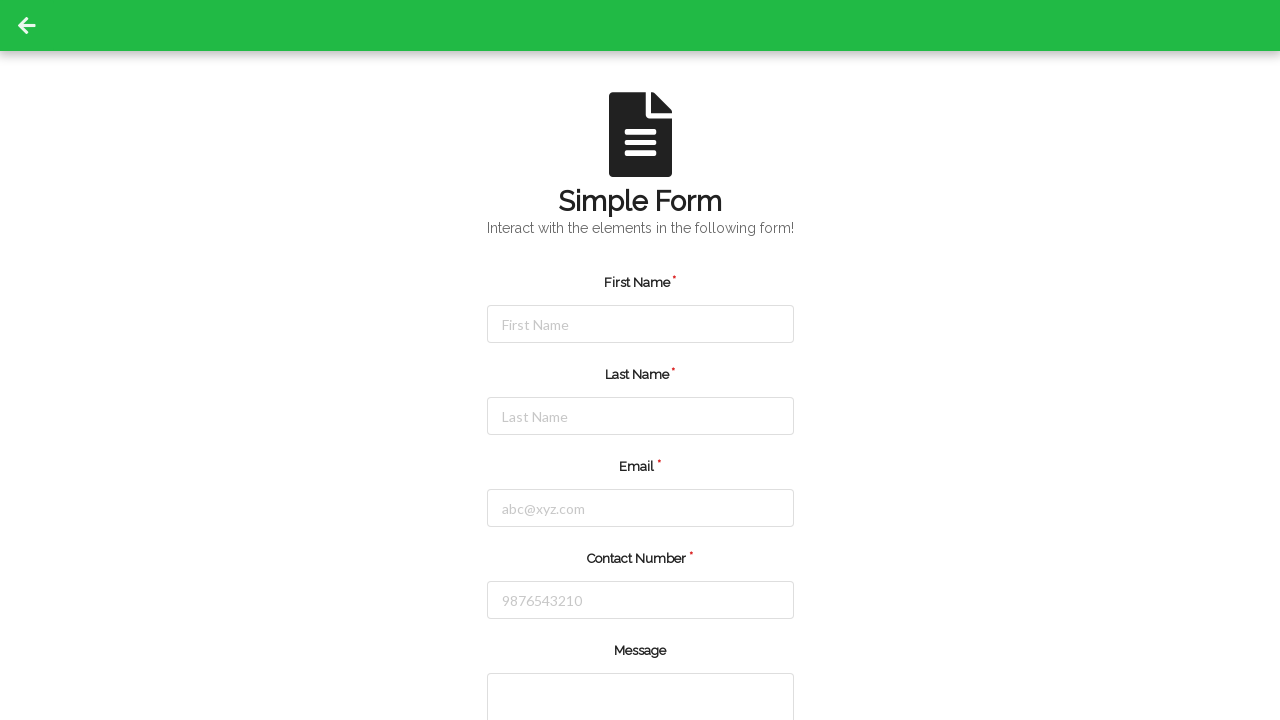